Verifies user messages have correct styling including avatar and message text elements

Starting URL: https://f8.syzygyx.com/chat

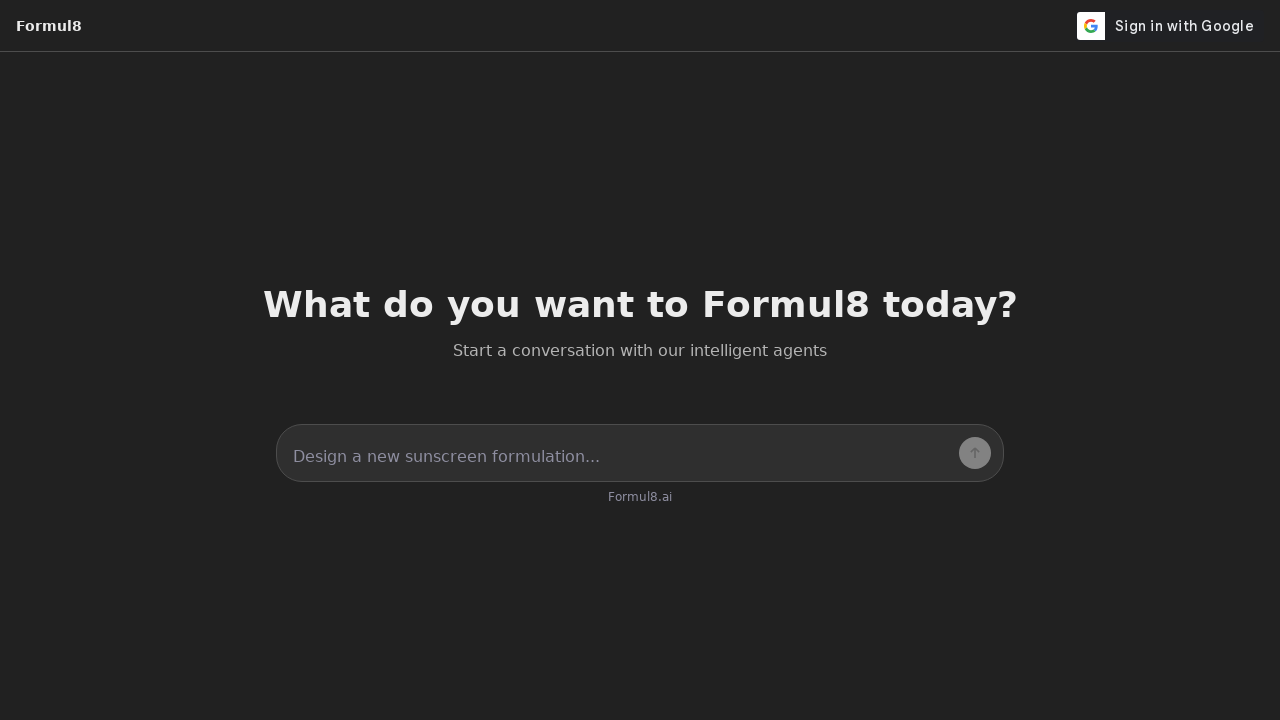

Page loaded with networkidle state
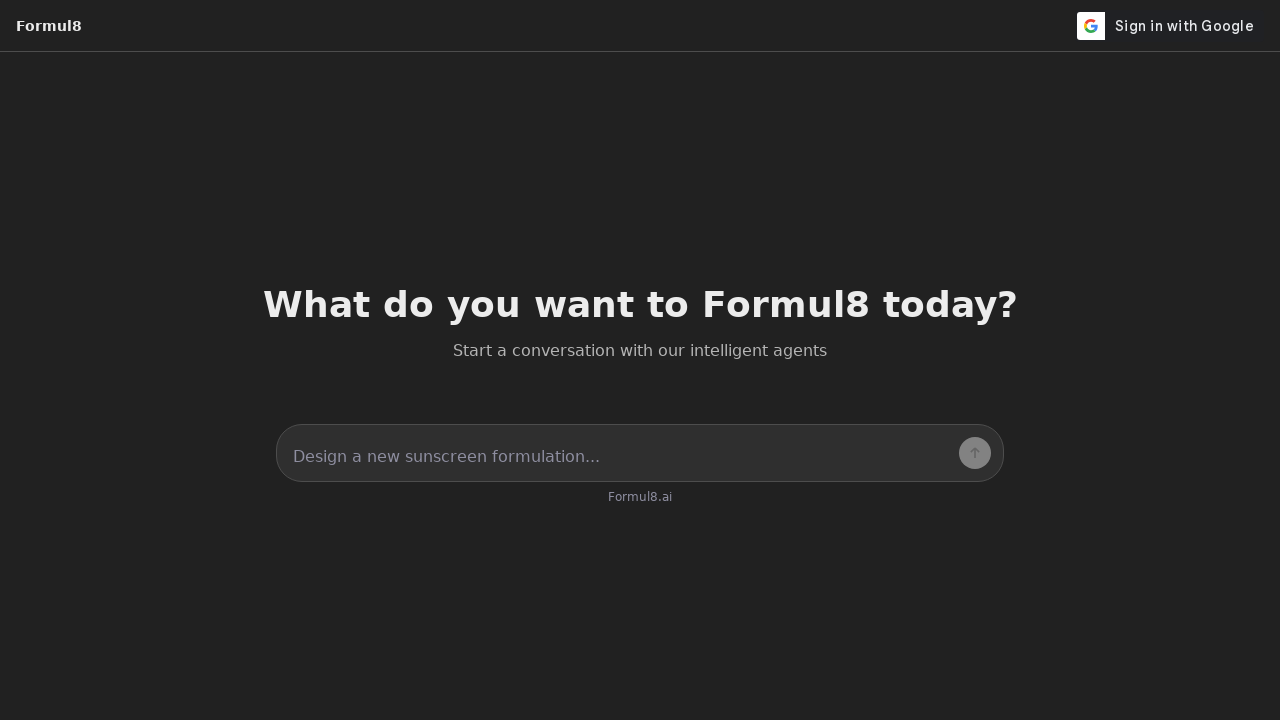

Located chat input element
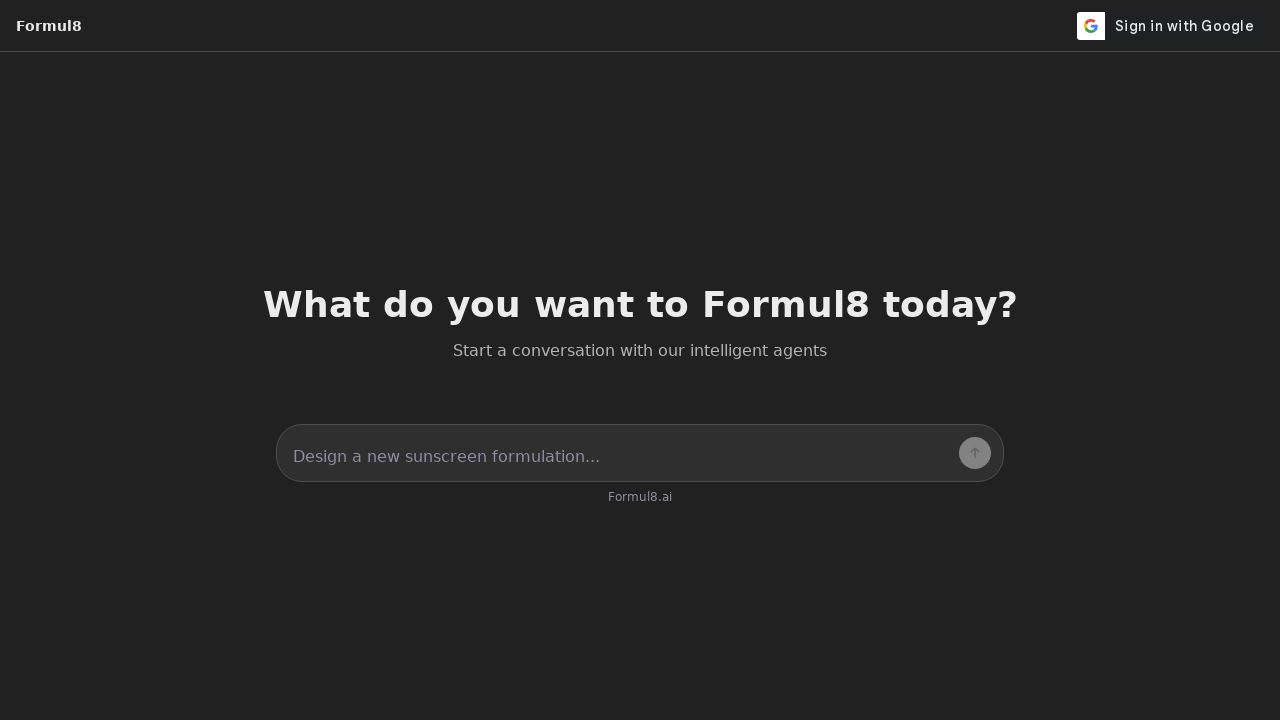

Located send button element
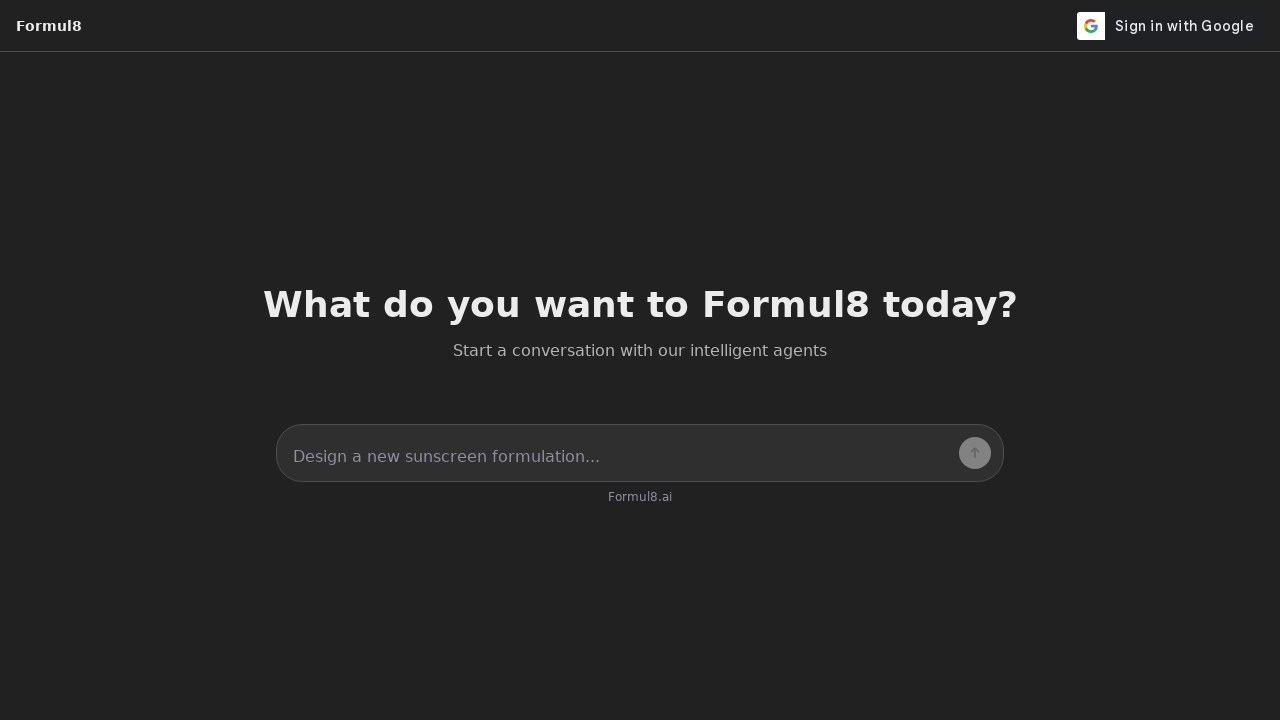

Filled chat input with 'Test user message' on #chatInput
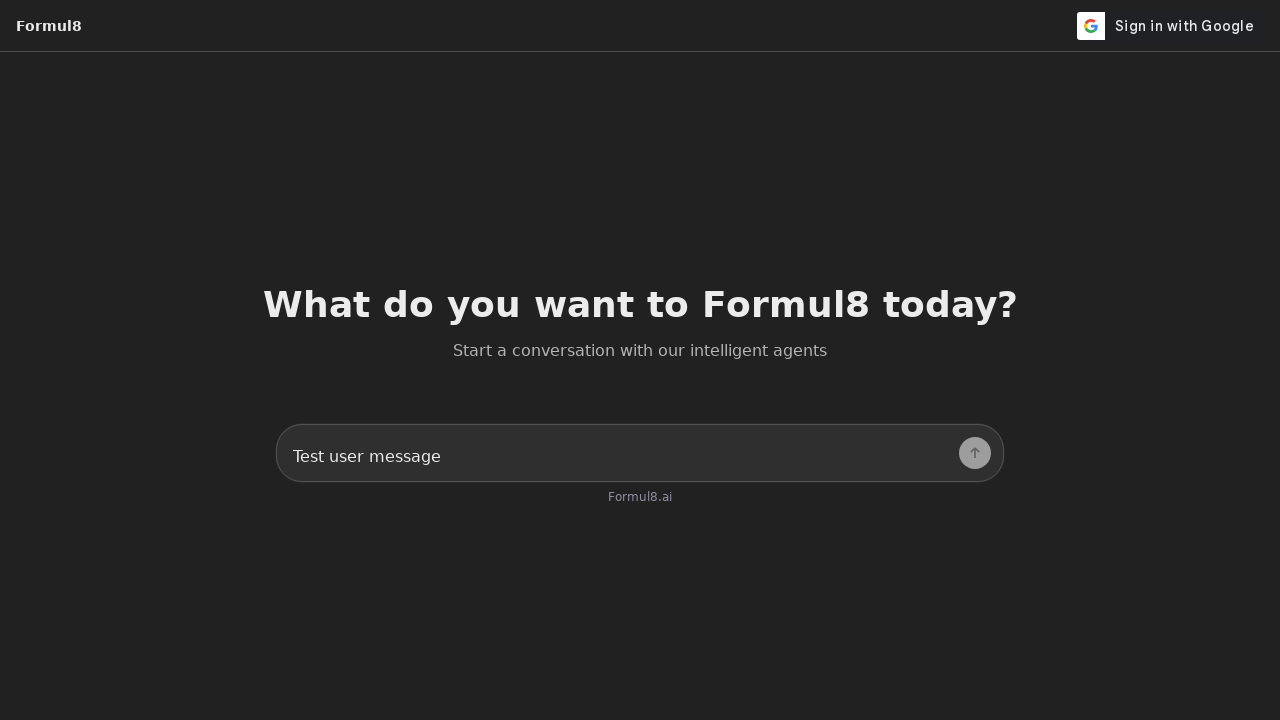

Clicked send button to send message at (975, 453) on #sendButton
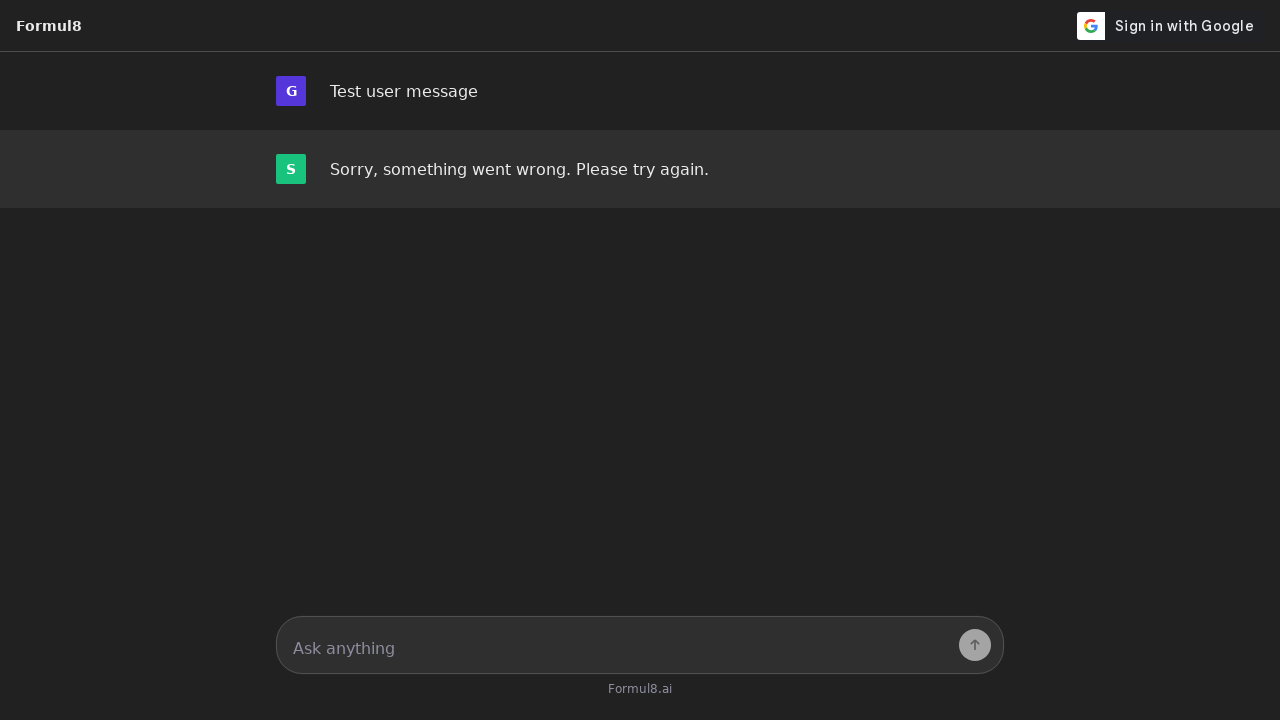

Located first user message element
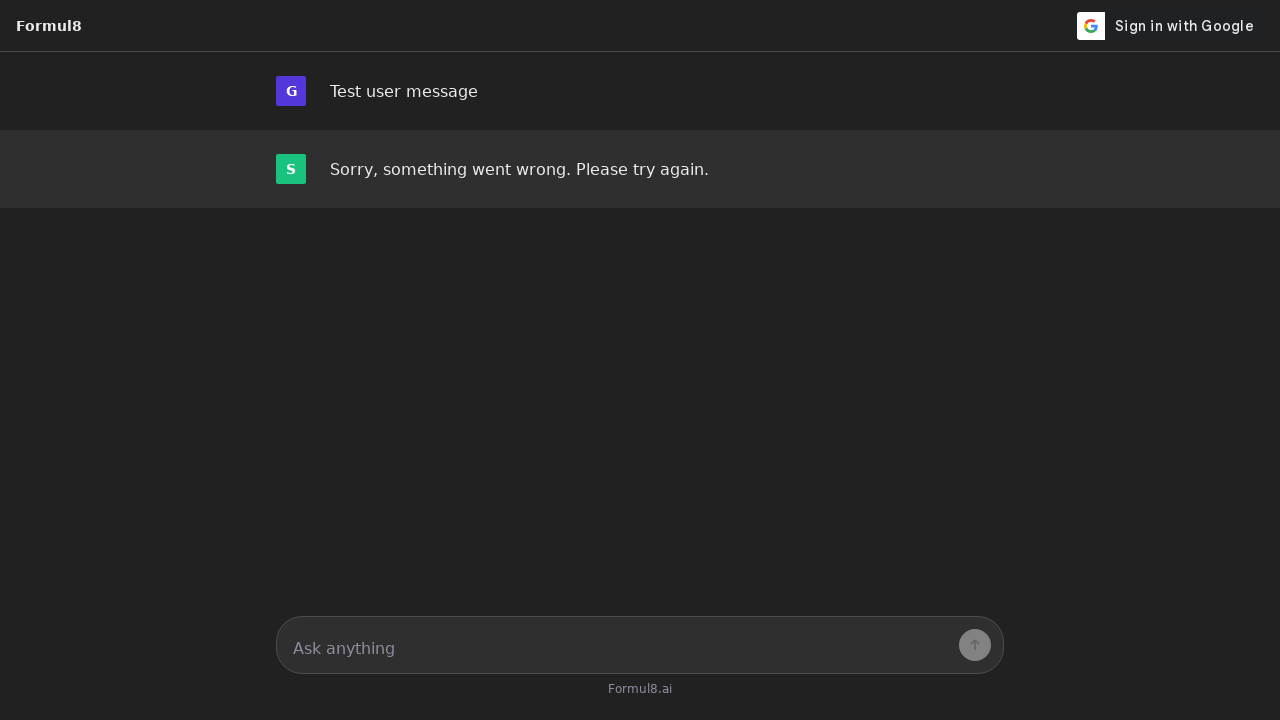

User message became visible
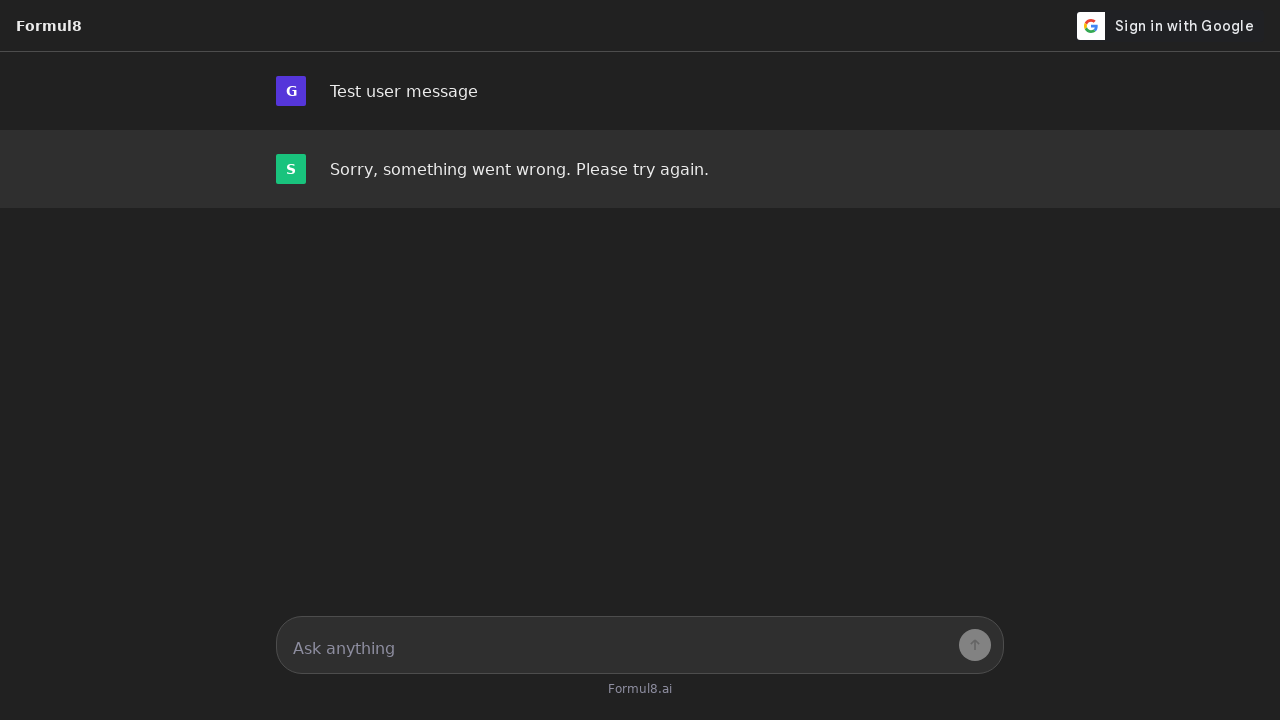

Located message avatar element
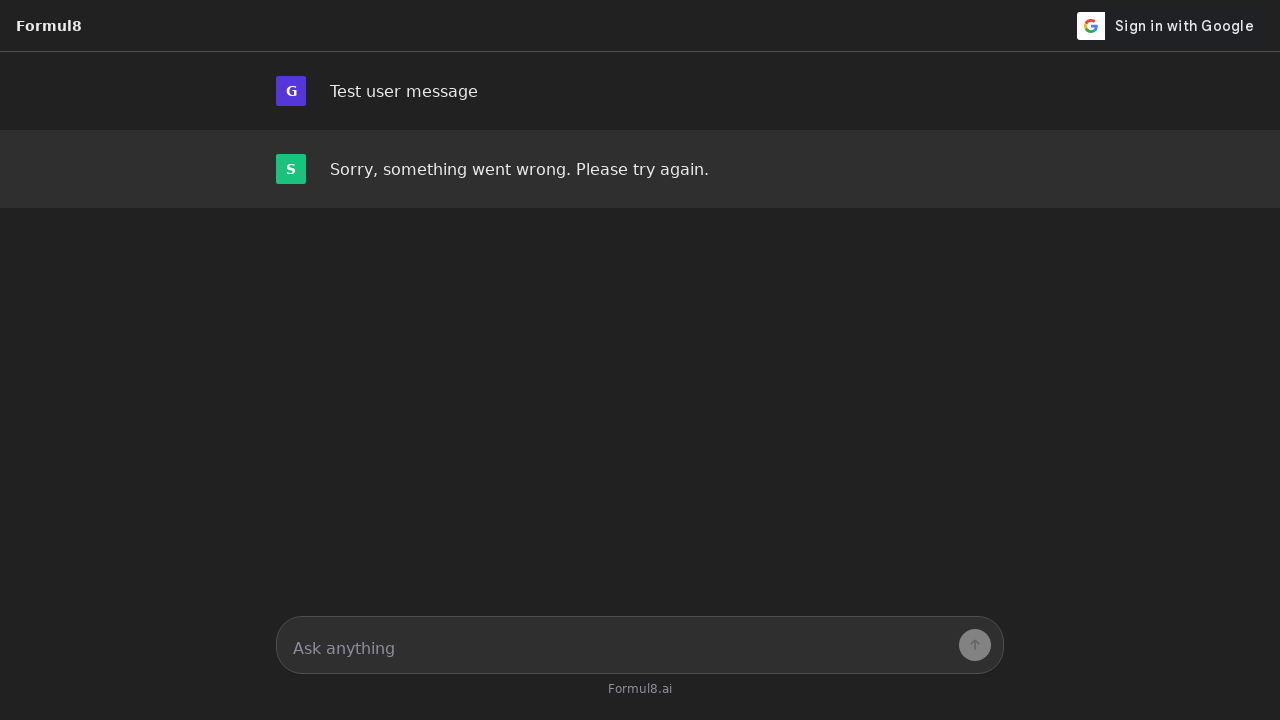

Message avatar became visible
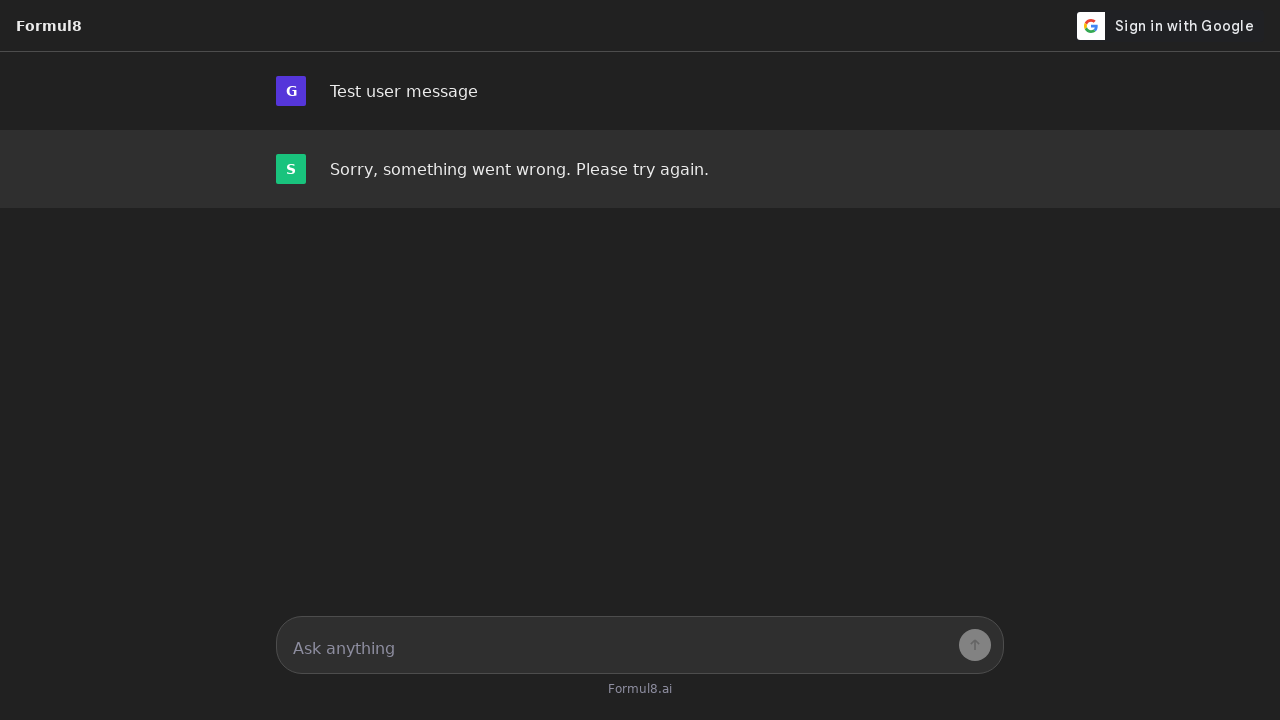

Located message text element
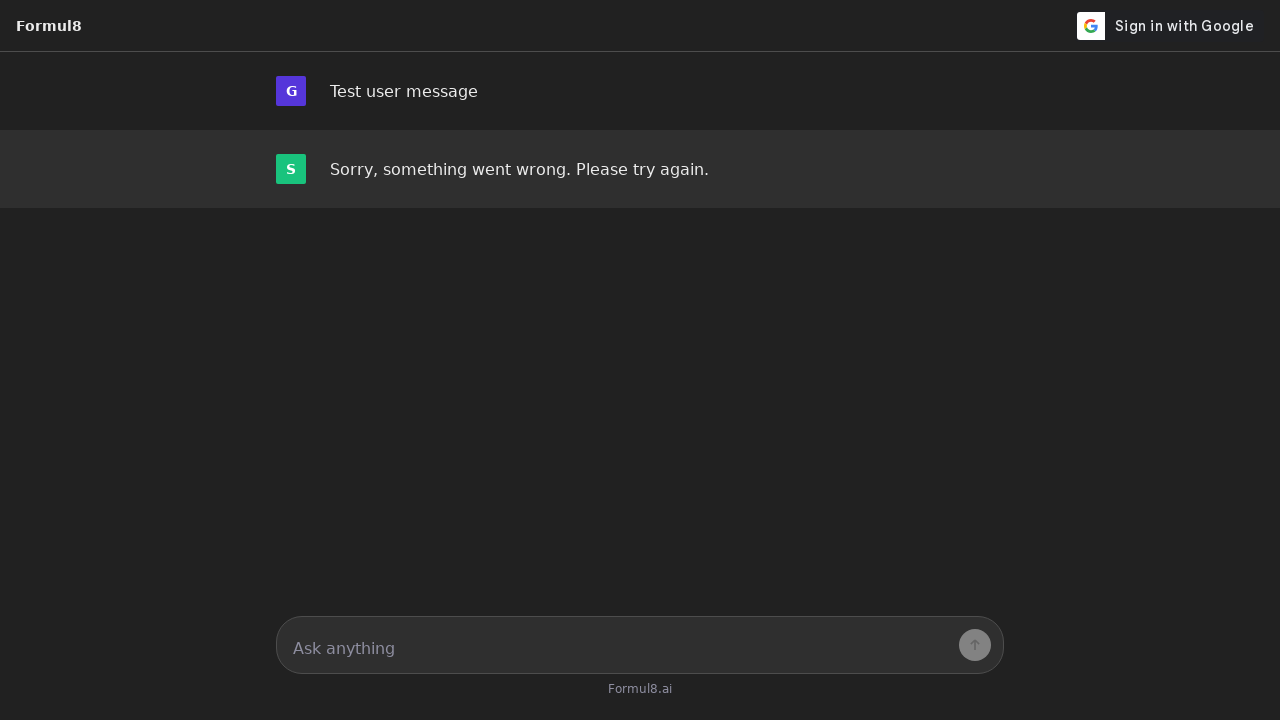

Message text became visible
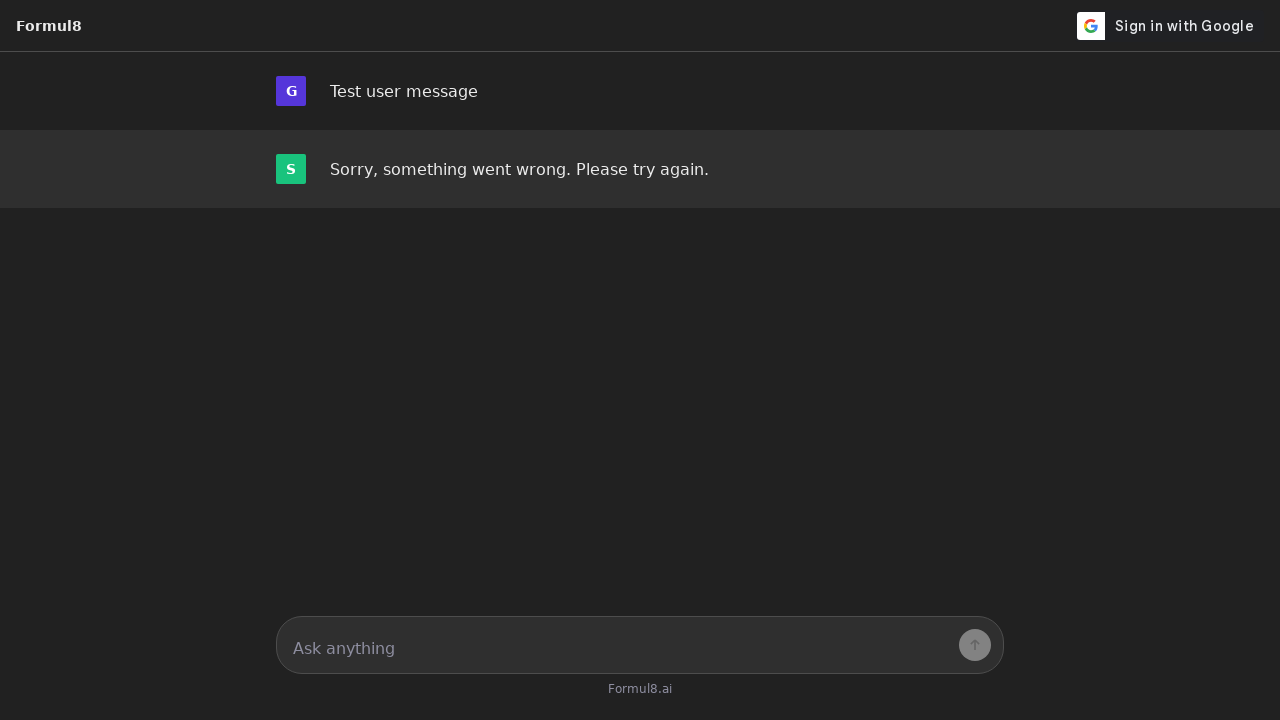

Verified message text contains 'Test user message'
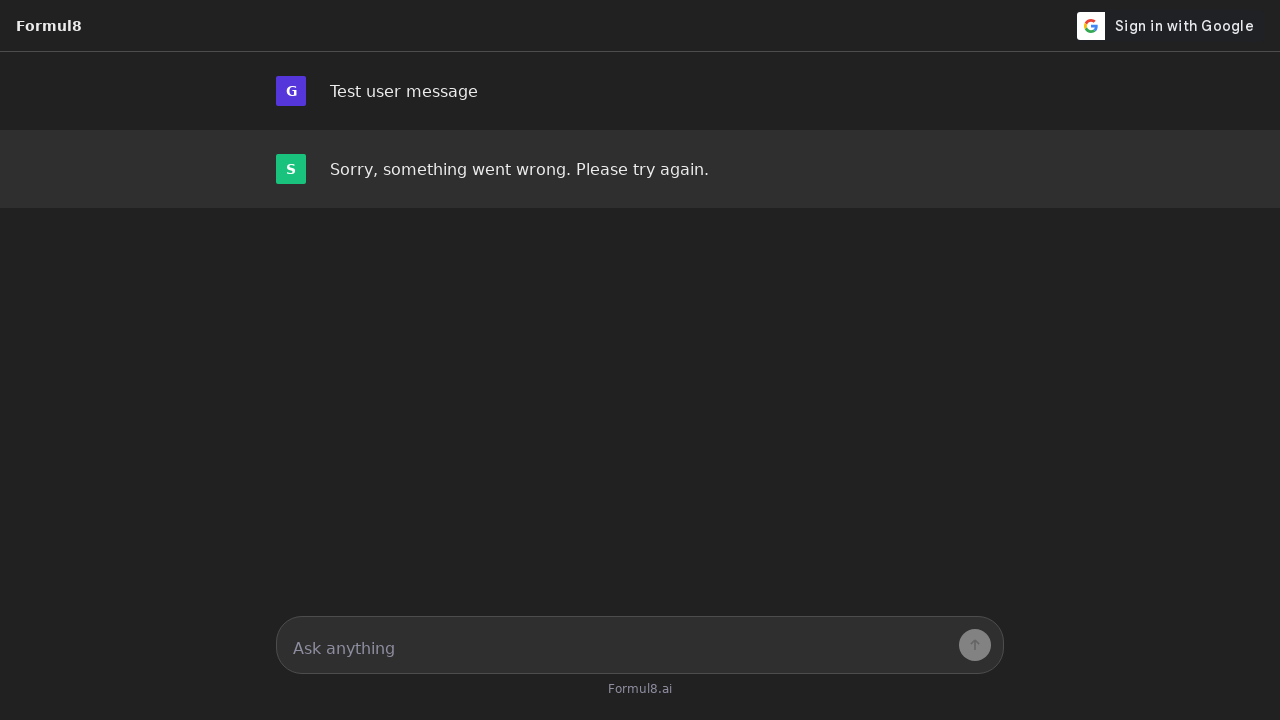

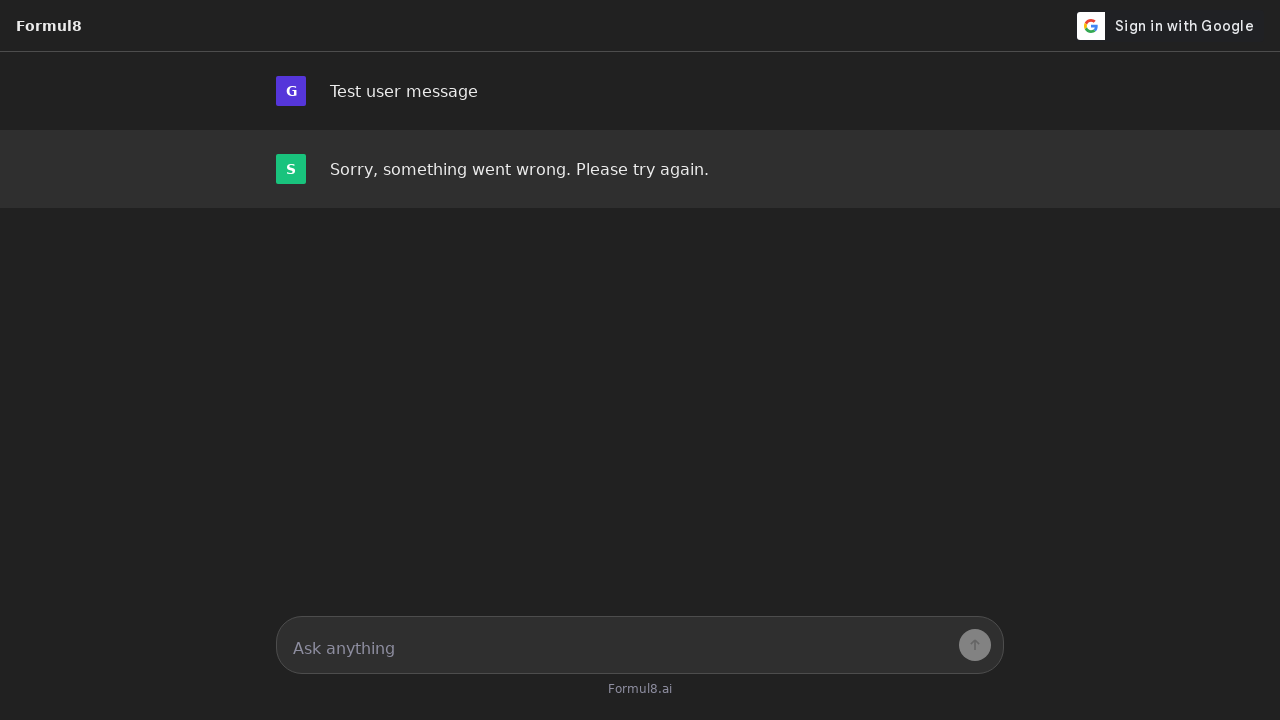